Navigates through social media links on the page, visiting each link and returning back to the main page

Starting URL: https://opensource-demo.orangehrmlive.com/

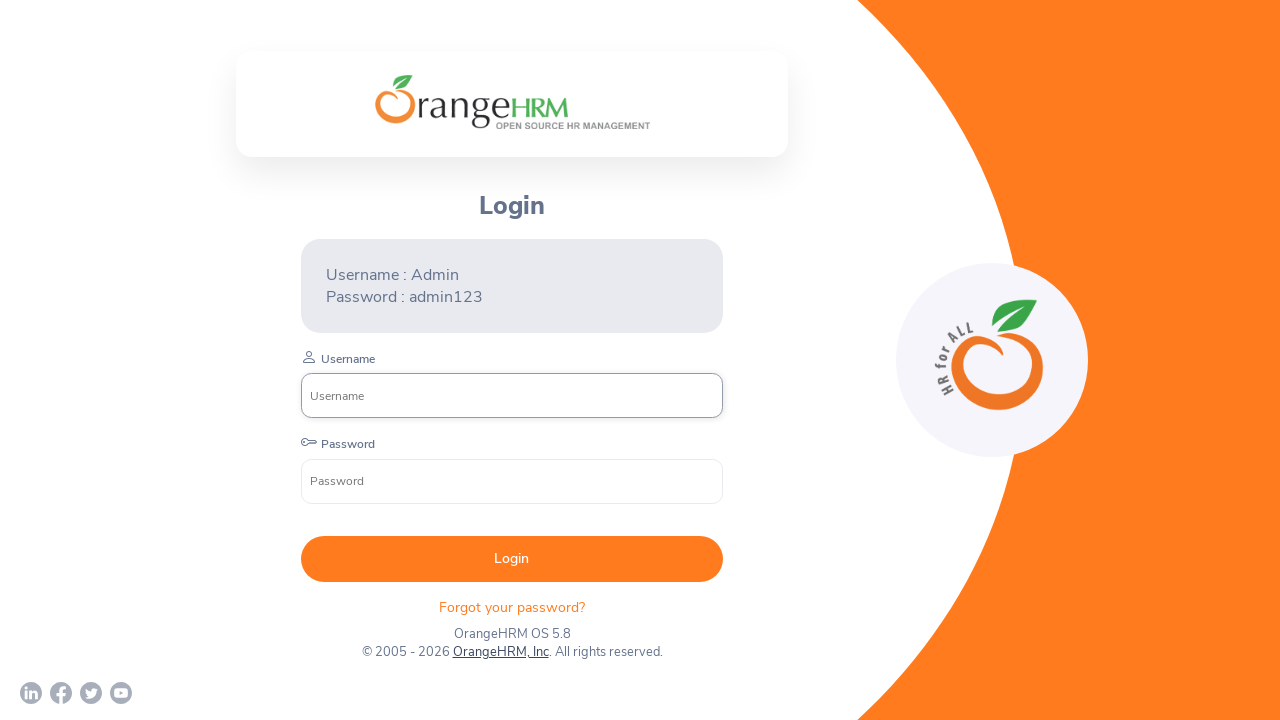

Located all social media links in the social-icons div
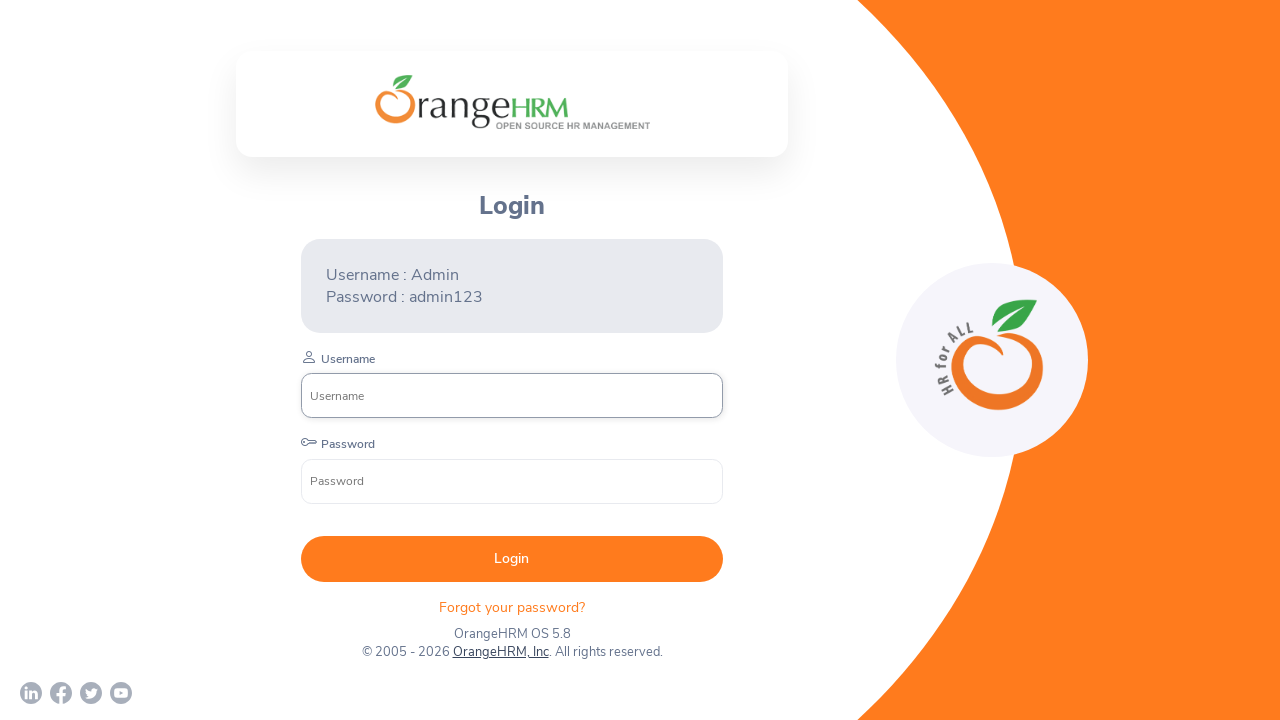

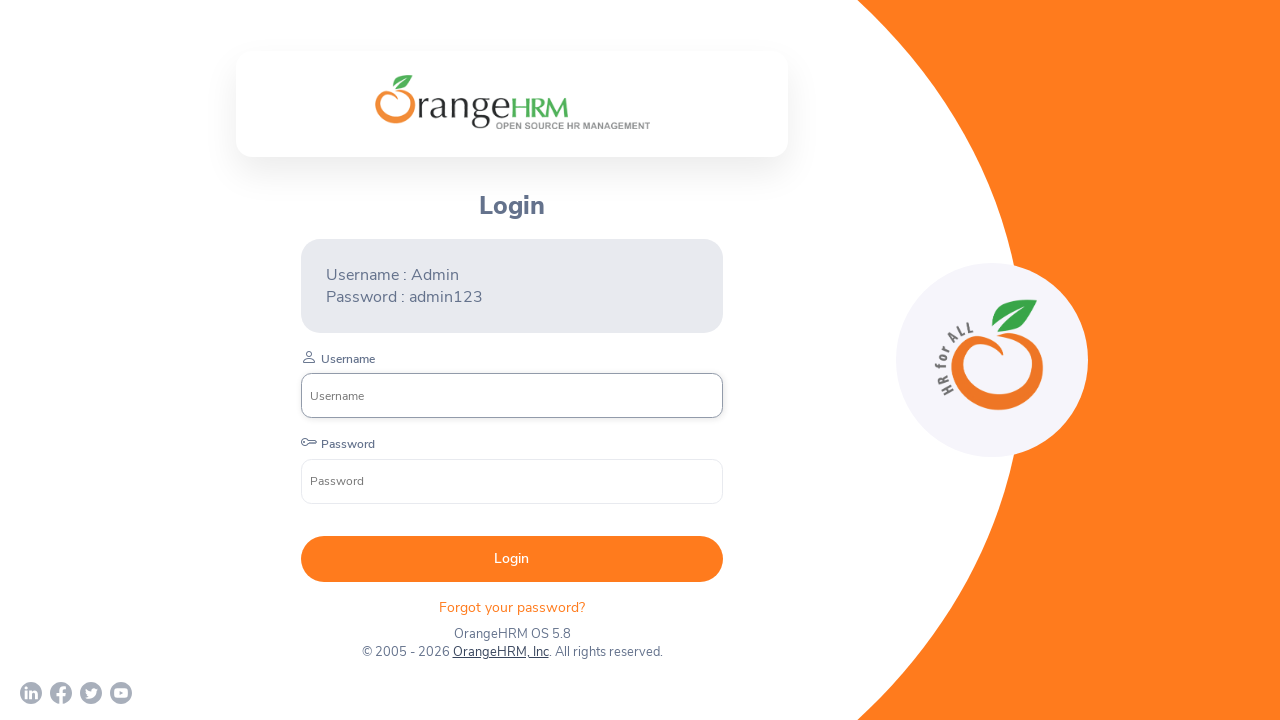